Tests scrolling functionality on a practice page by scrolling the window and a fixed table element, then verifies table structure by checking rows and columns

Starting URL: https://www.rahulshettyacademy.com/AutomationPractice/

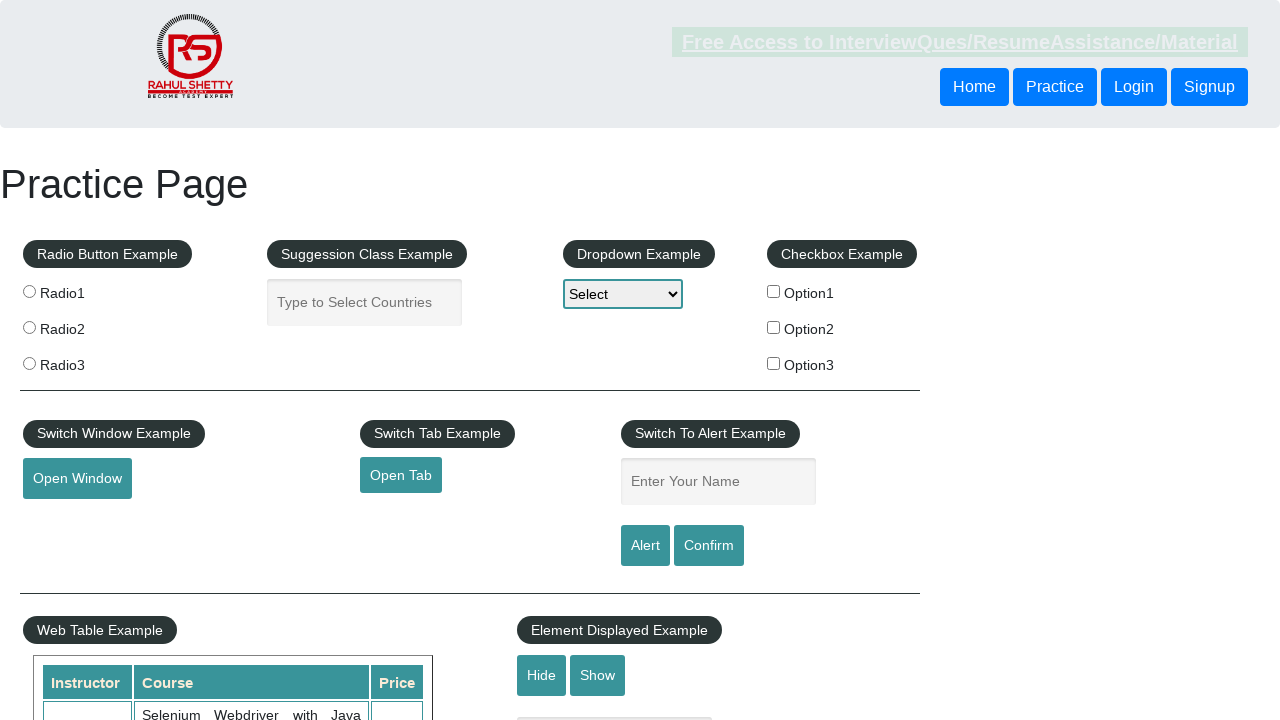

Scrolled window down 500 pixels
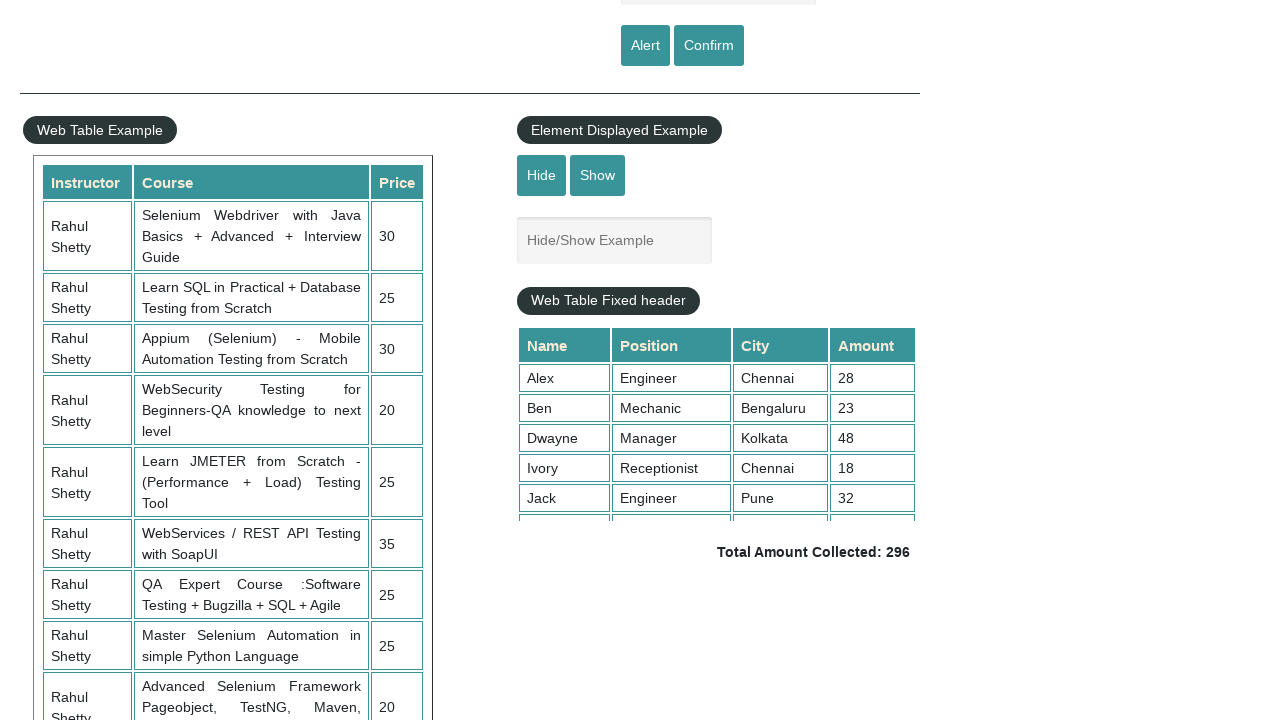

Scrolled fixed table element to top 5000 pixels
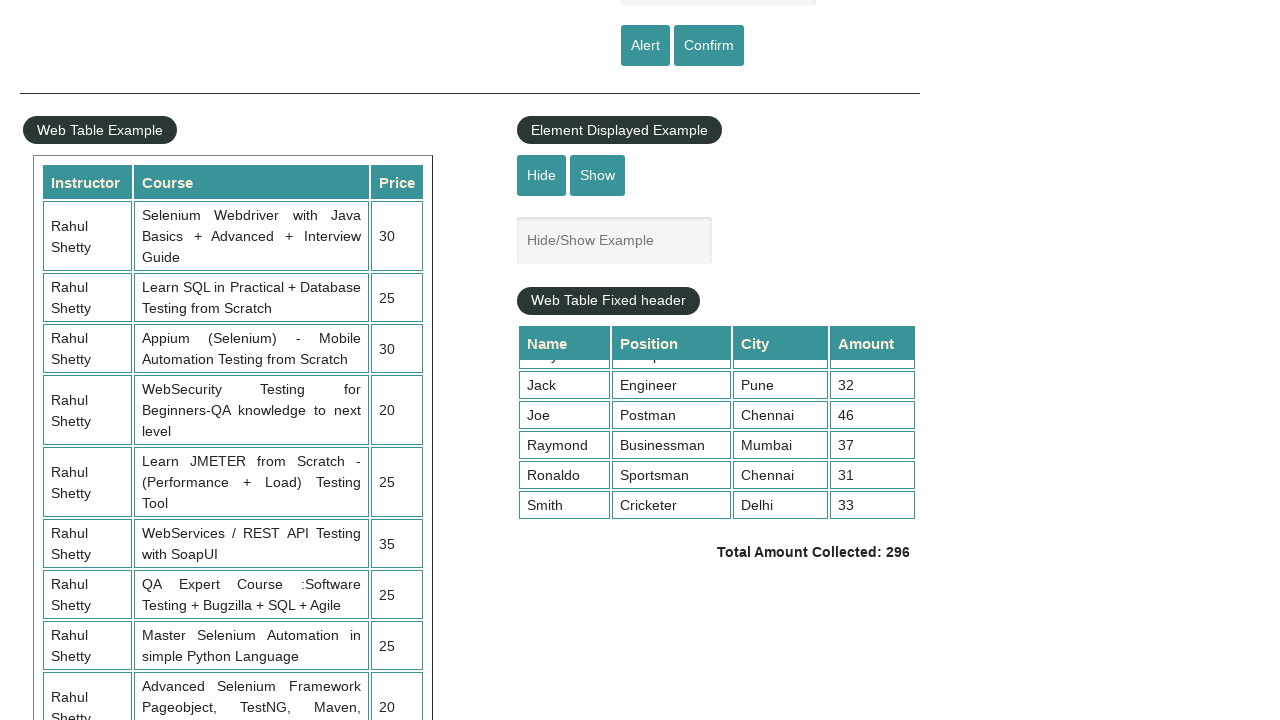

Table rows loaded and visible
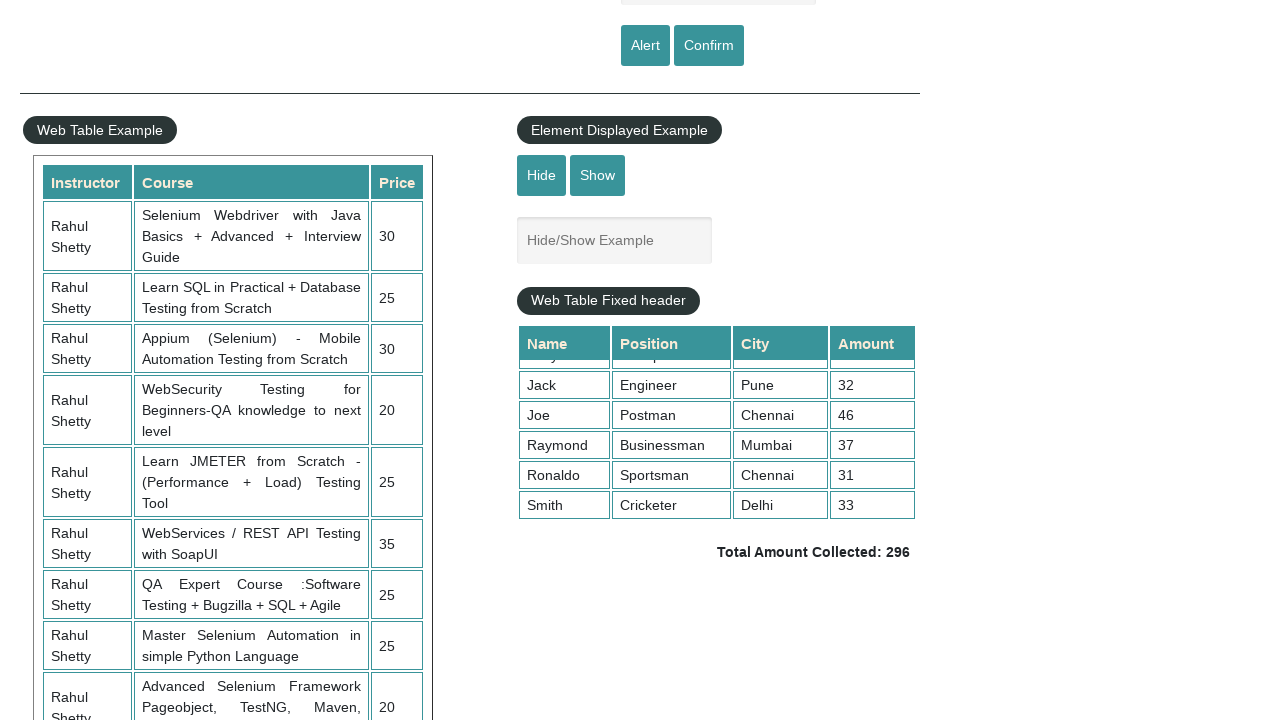

Retrieved total row count: 11 rows
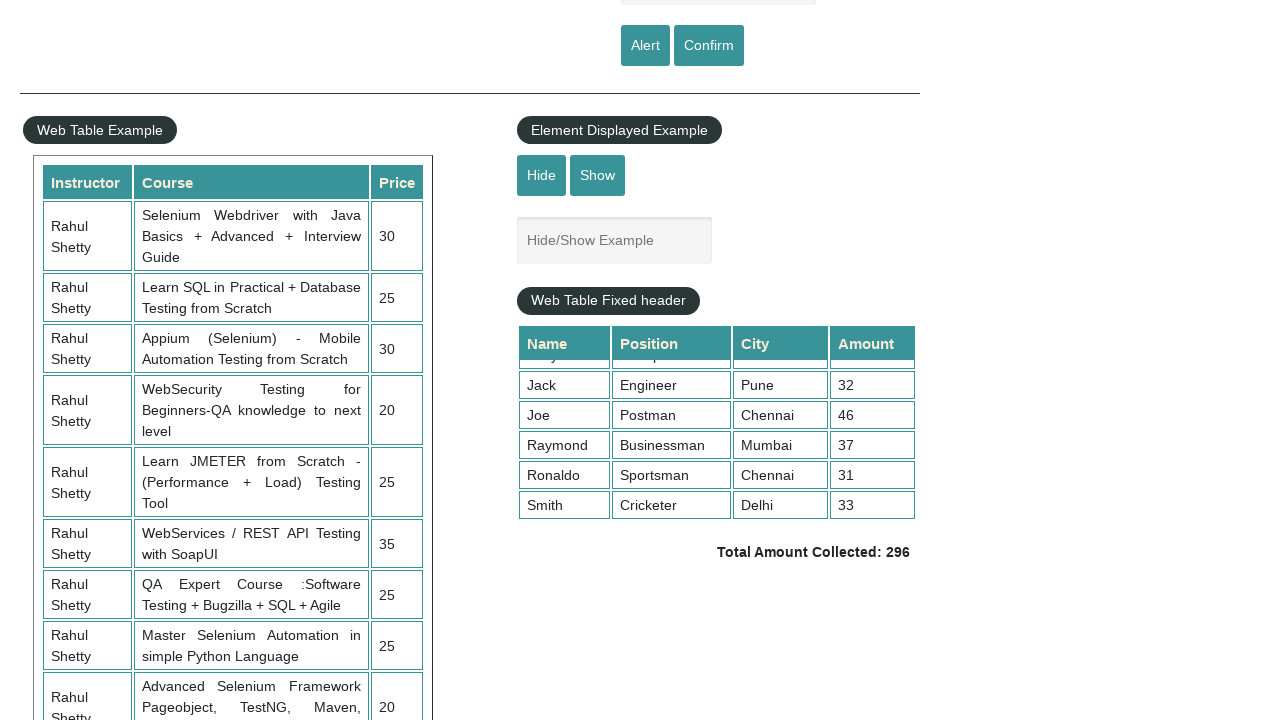

Retrieved total column count: 3 columns
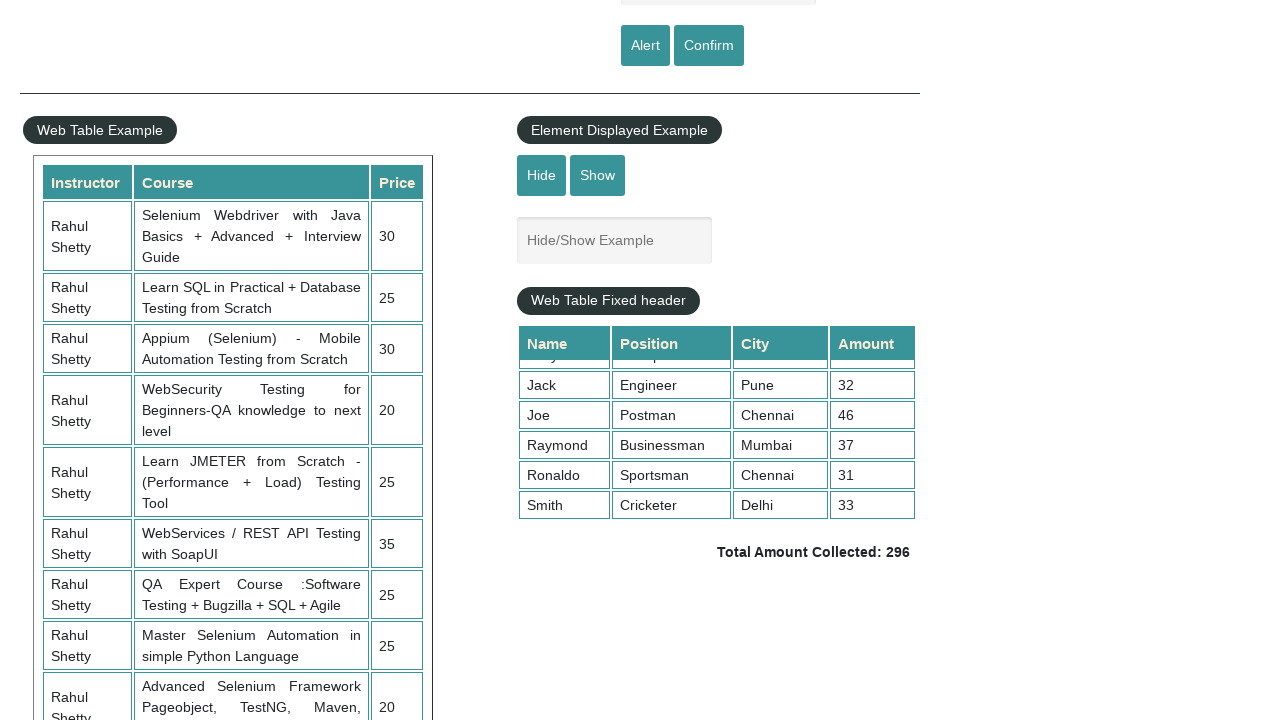

Retrieved second row text content
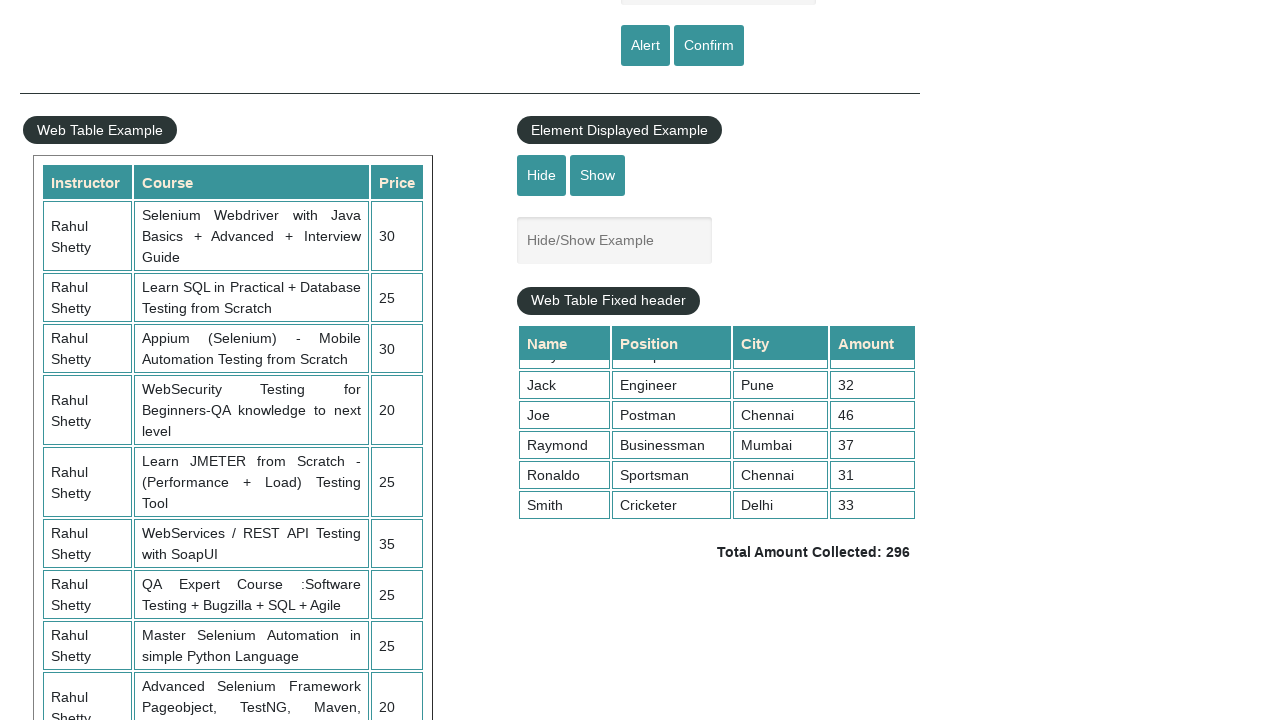

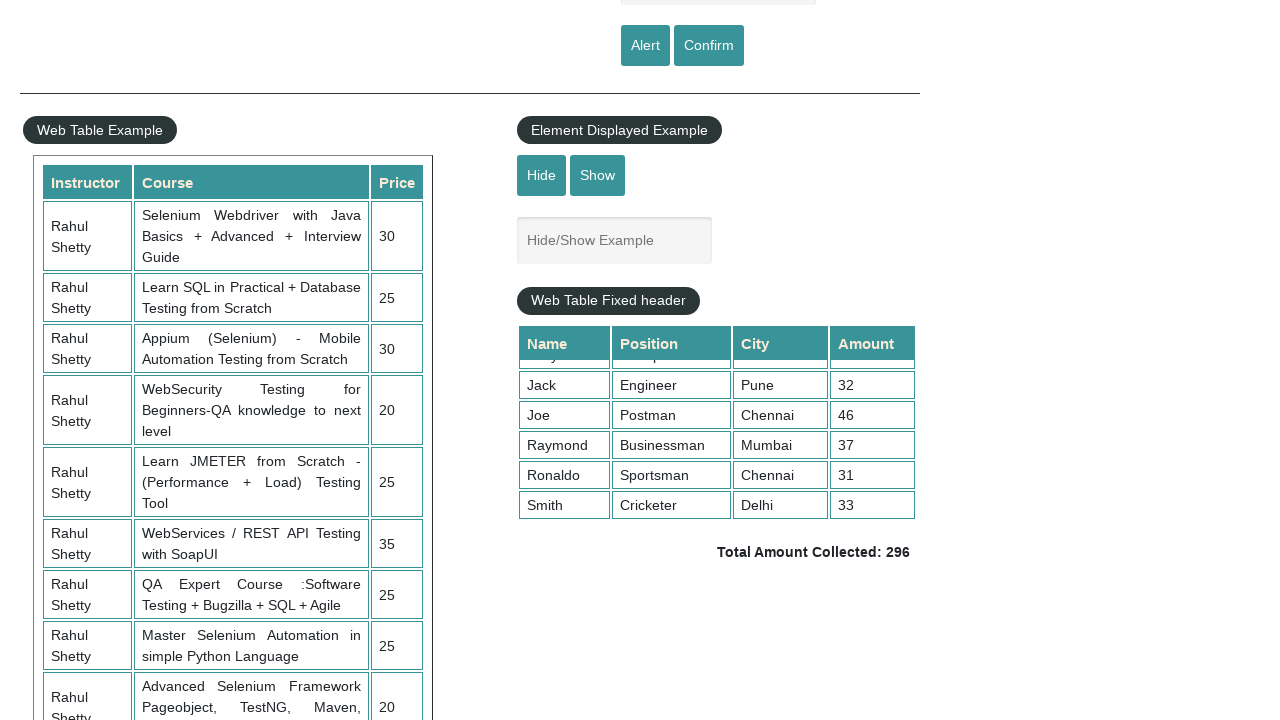